Tests login functionality with incorrect email and password credentials, verifying that the appropriate error message is displayed when invalid credentials are entered.

Starting URL: https://automationexercise.com

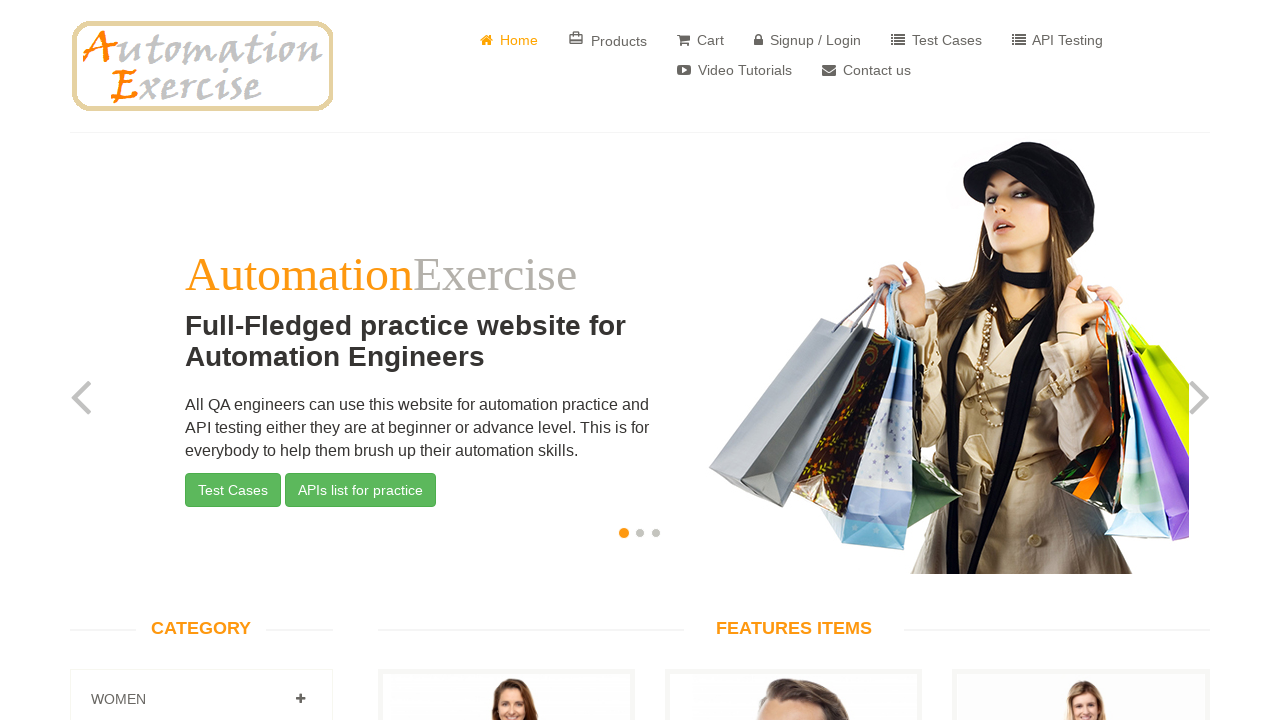

Home page loaded and DOM content ready
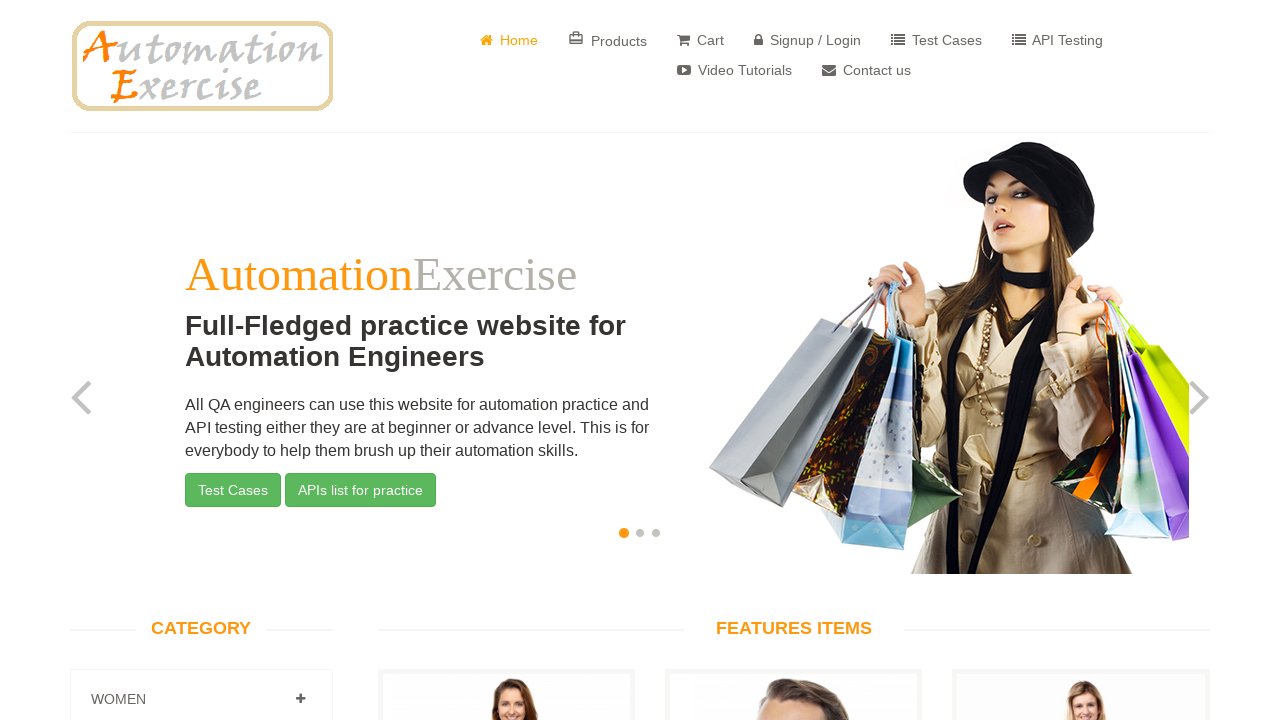

Clicked 'Signup / Login' button at (808, 40) on internal:role=link[name="Signup / Login"i]
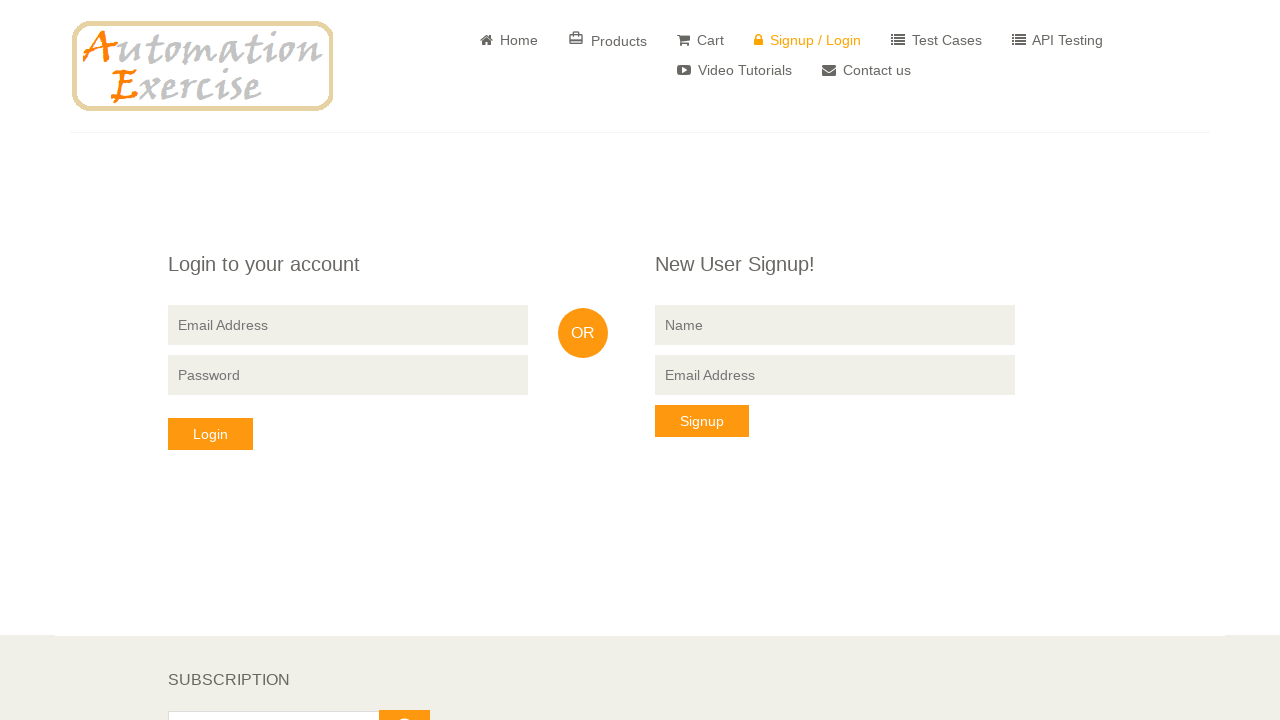

'Login to your account' text is visible
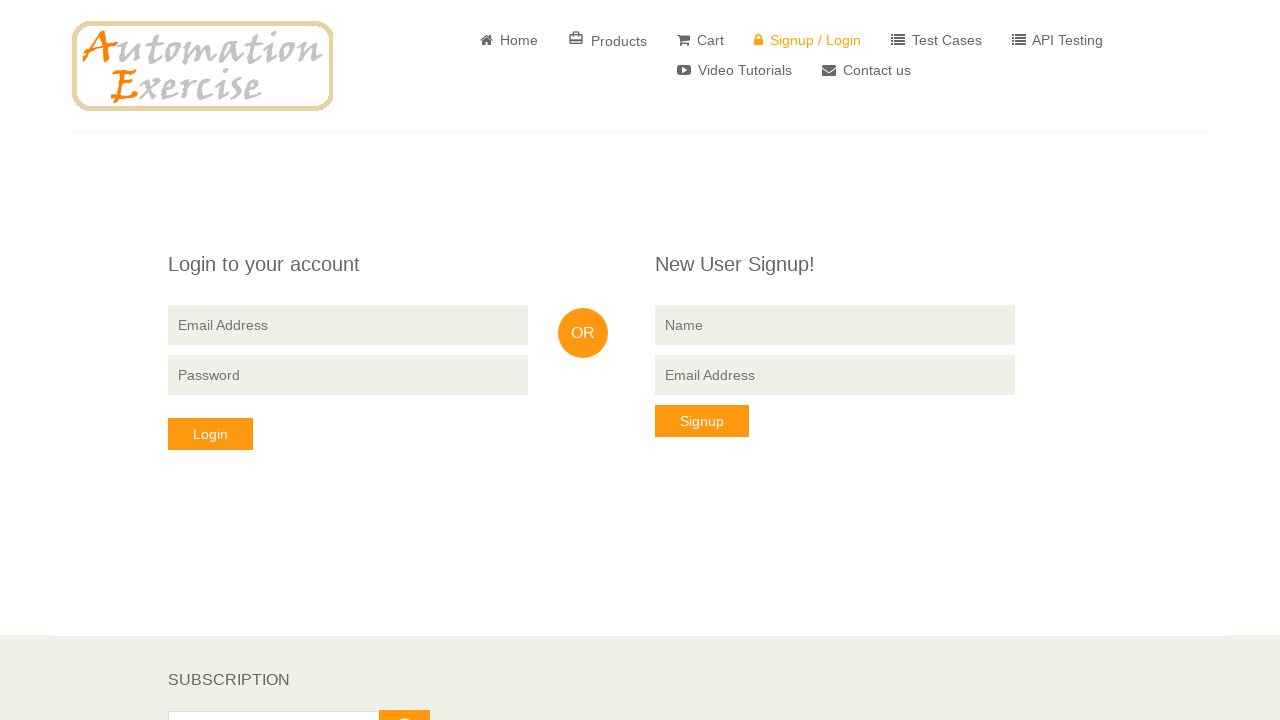

Entered incorrect email address 'incorrectuser847@fakeemail.com' on input[data-qa='login-email']
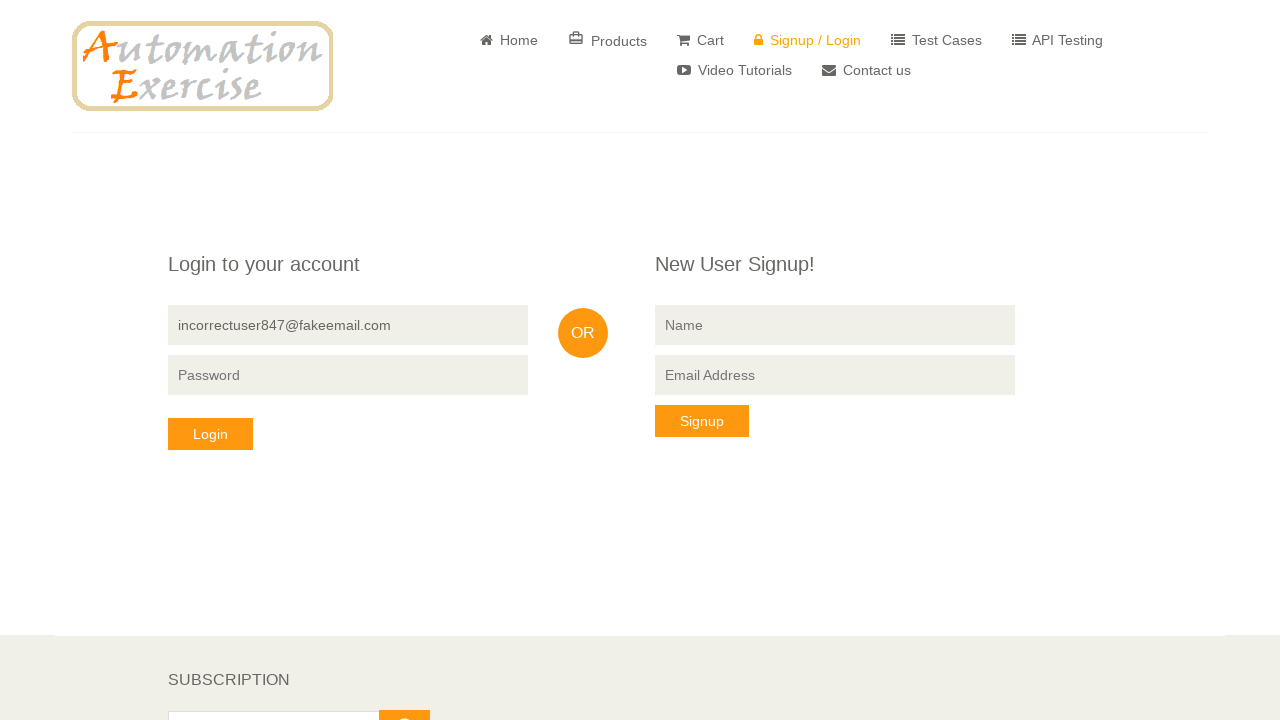

Entered incorrect password 'wrongpassword456' on input[data-qa='login-password']
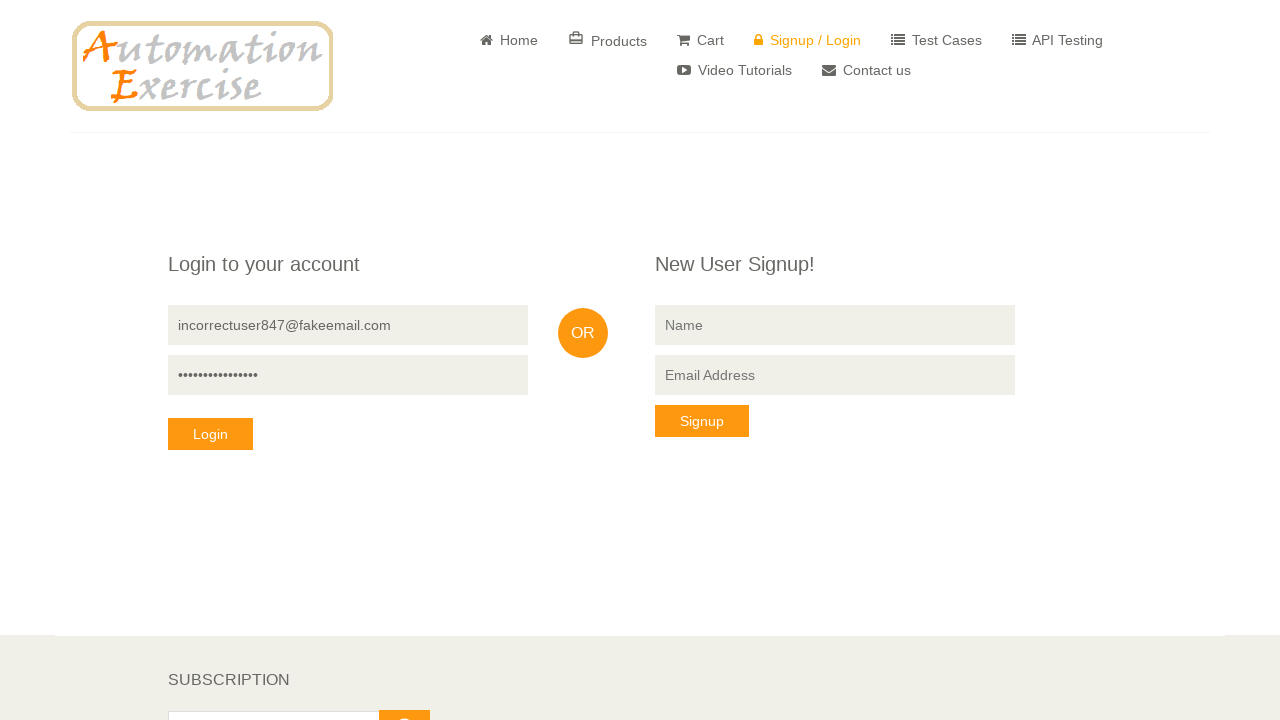

Clicked login button at (210, 434) on button[data-qa='login-button']
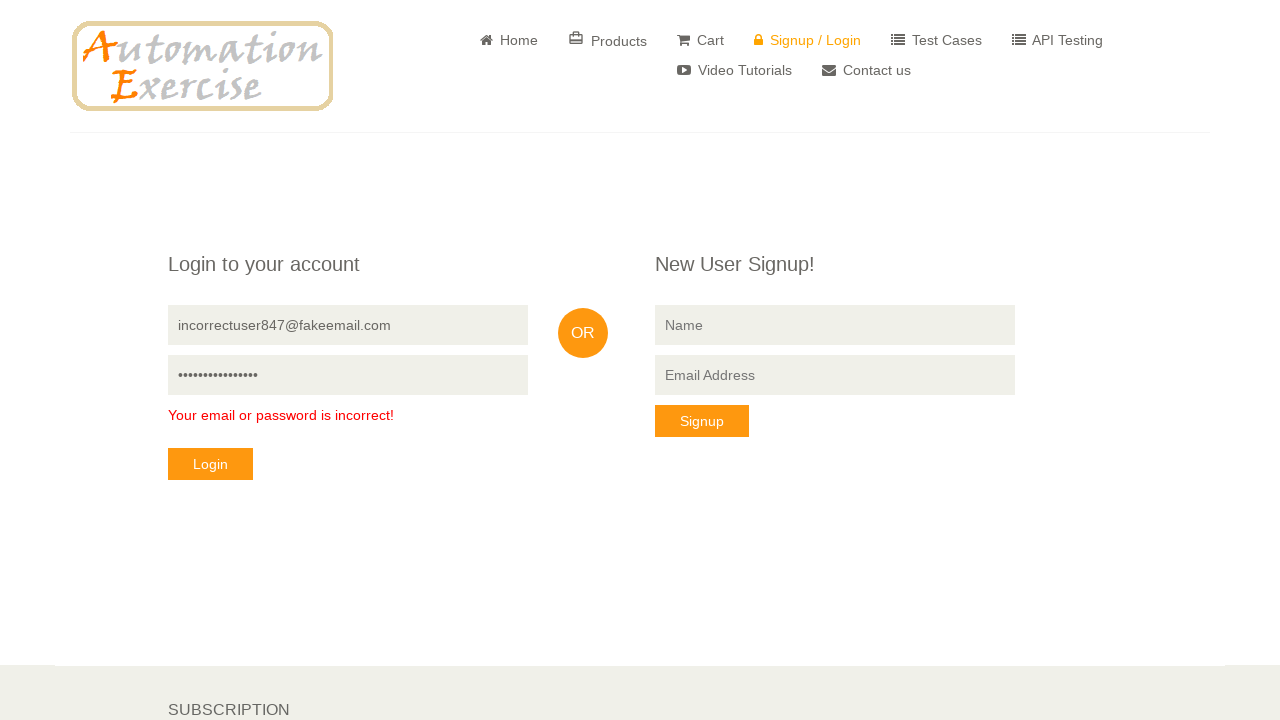

Error message 'Your email or password is incorrect!' is displayed
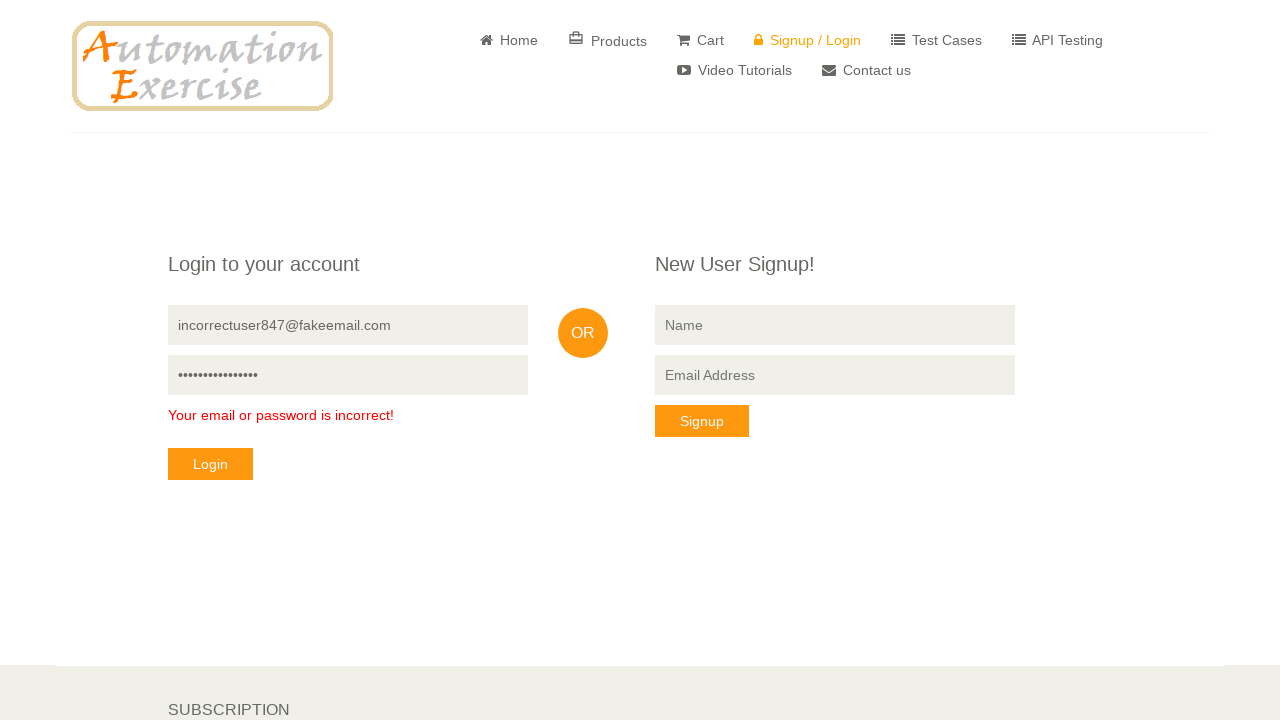

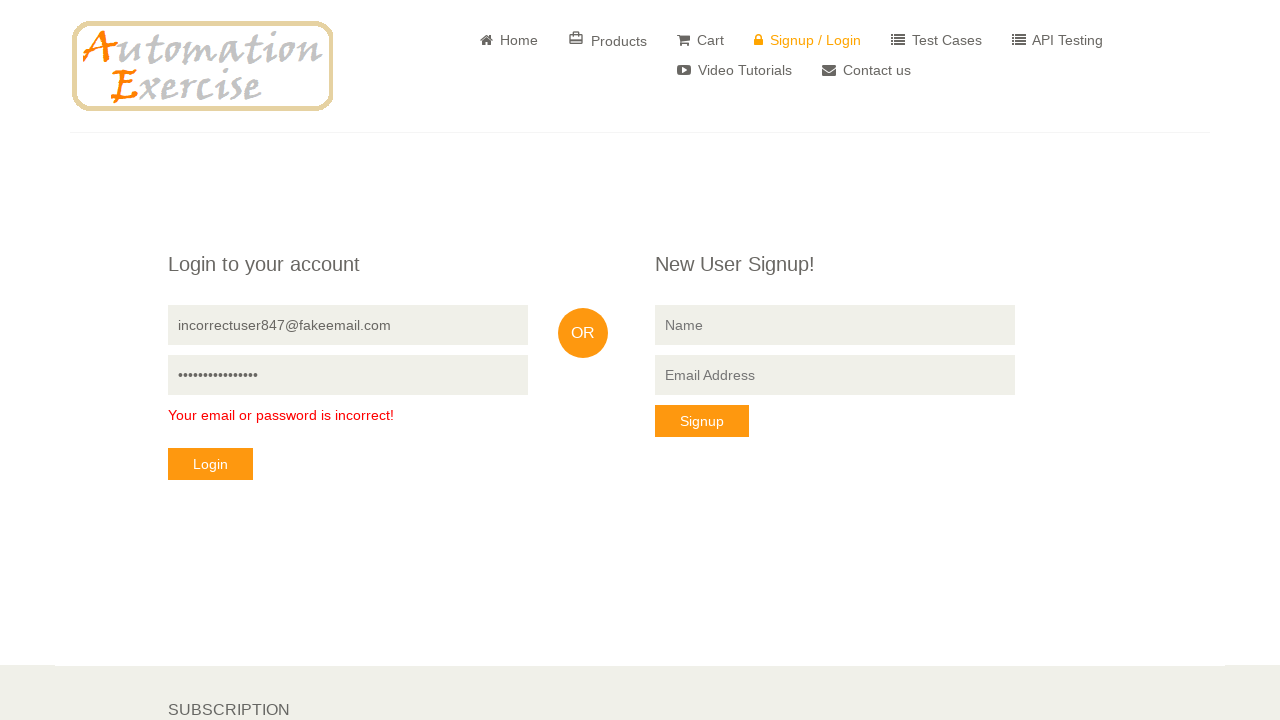